Tests handling a confirm JavaScript alert by accepting it after clicking a button that triggers the confirmation dialog

Starting URL: https://letcode.in/alert

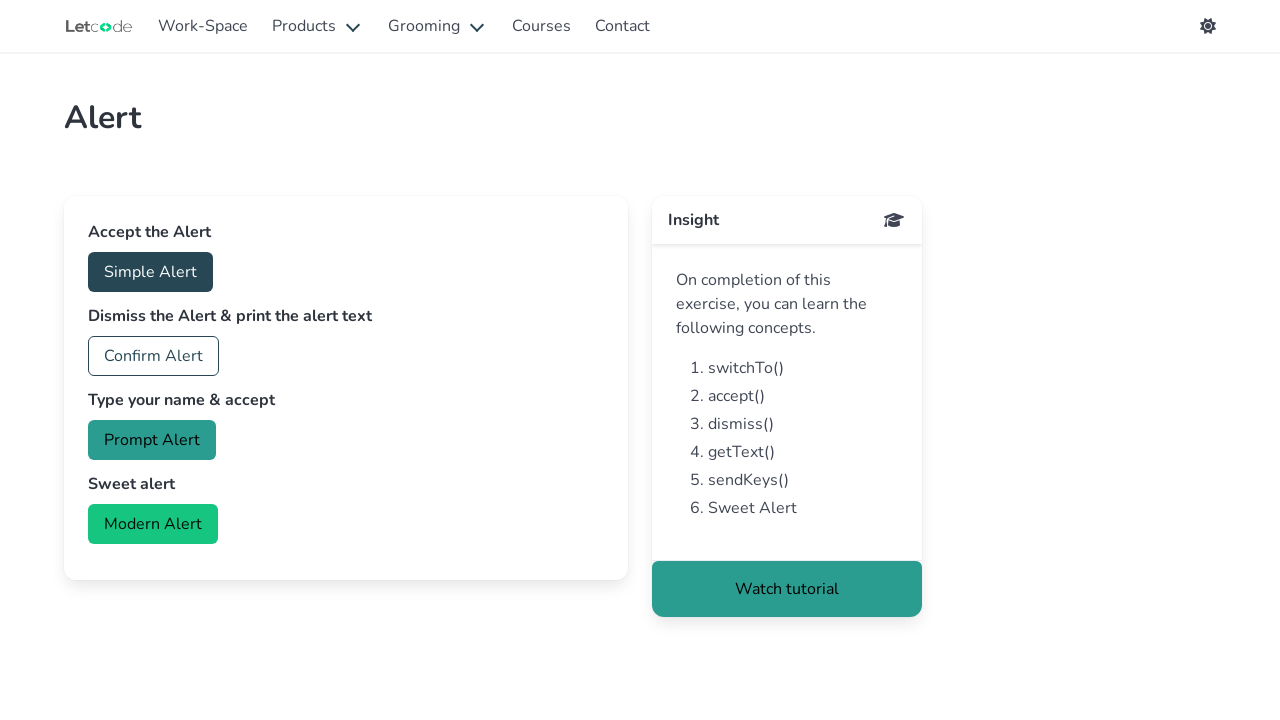

Set up dialog handler to accept confirm alerts
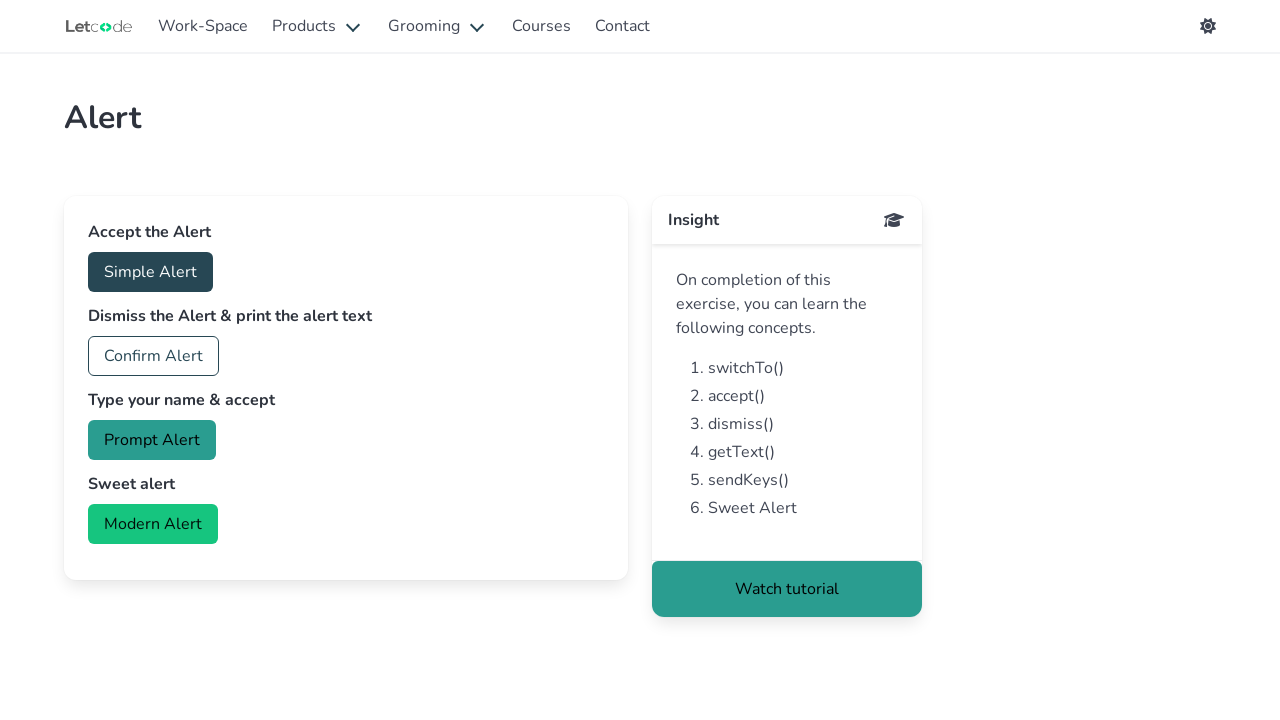

Clicked button to trigger confirm alert at (154, 356) on #confirm
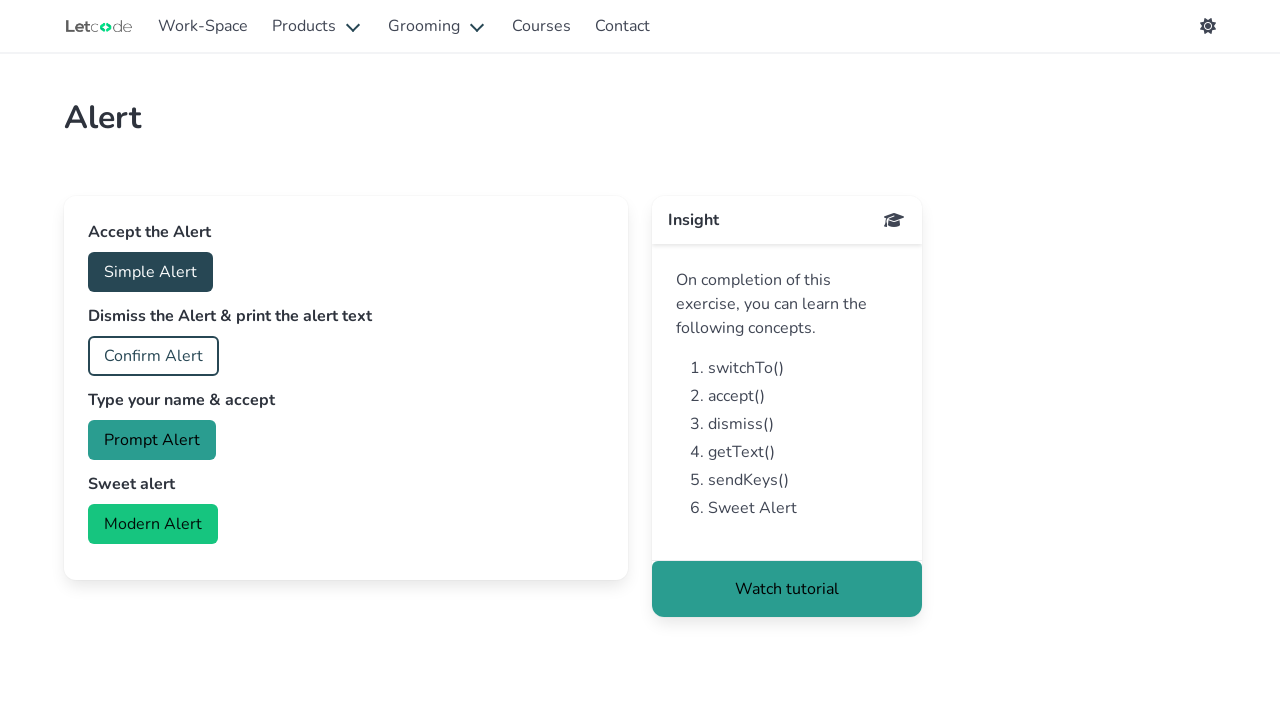

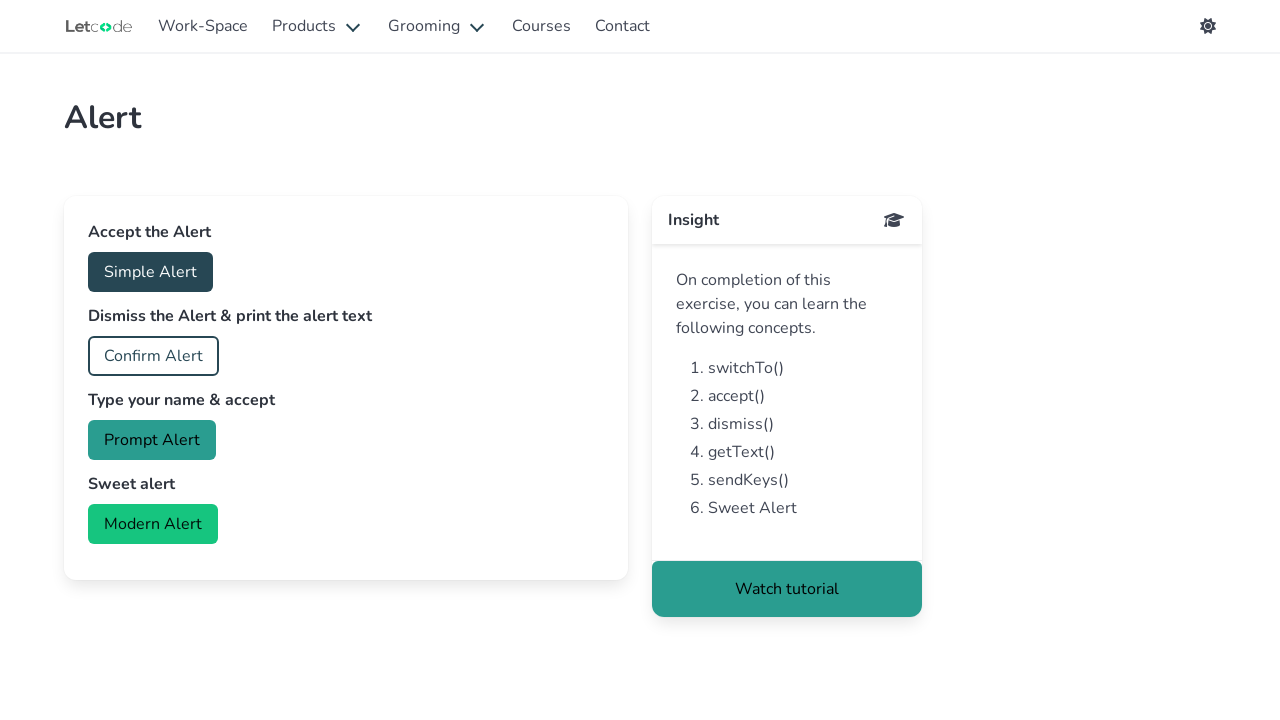